Tests menu navigation and modal dialog interaction by hovering through nested menus, opening a modal dialog, and creating a new user account

Starting URL: http://www.seleniumui.moderntester.pl/menu-item.php

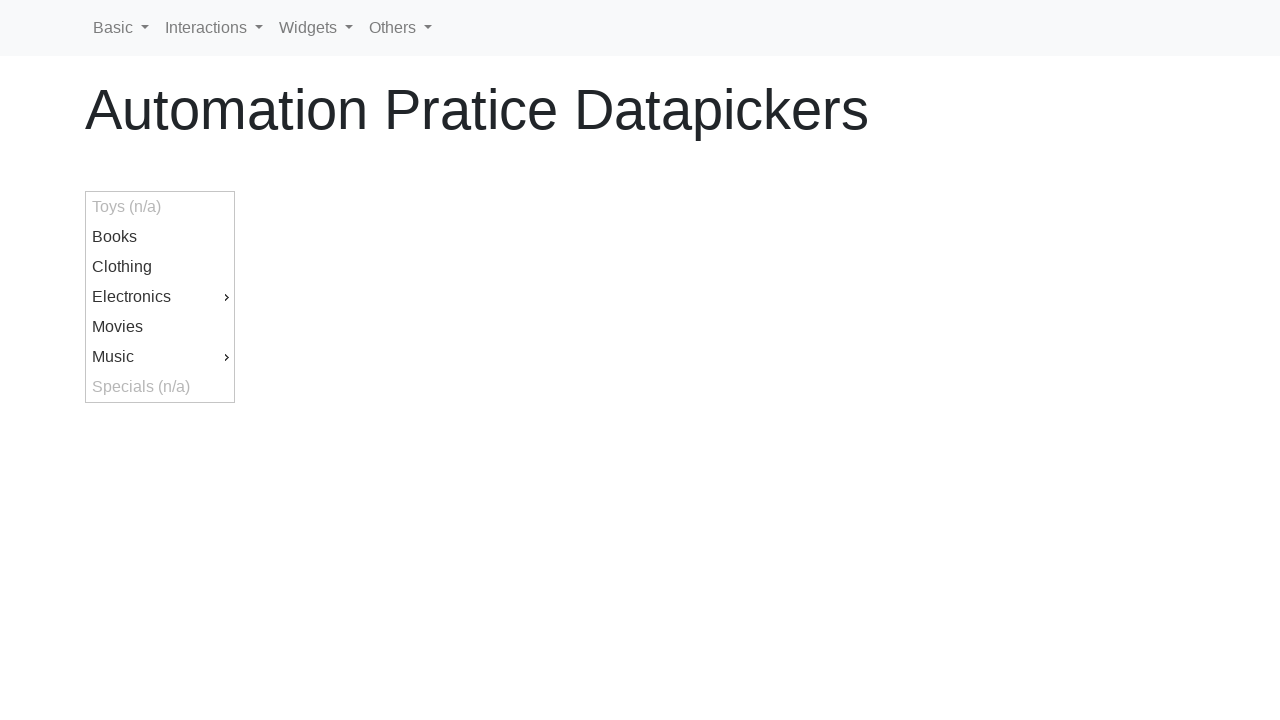

Hovered over Music menu at (160, 357) on xpath=//*[contains(text(), 'Music')]
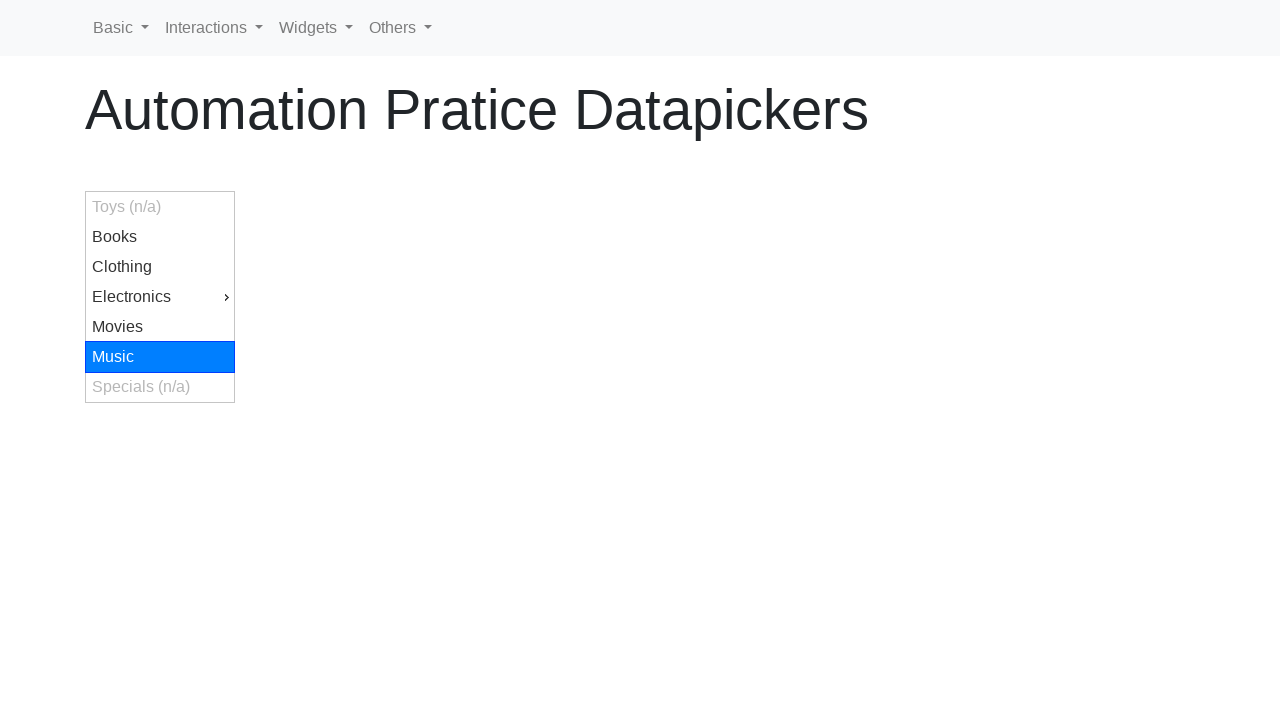

Hovered over Jazz submenu at (309, 387) on xpath=//*[contains(text(), 'Jazz')]
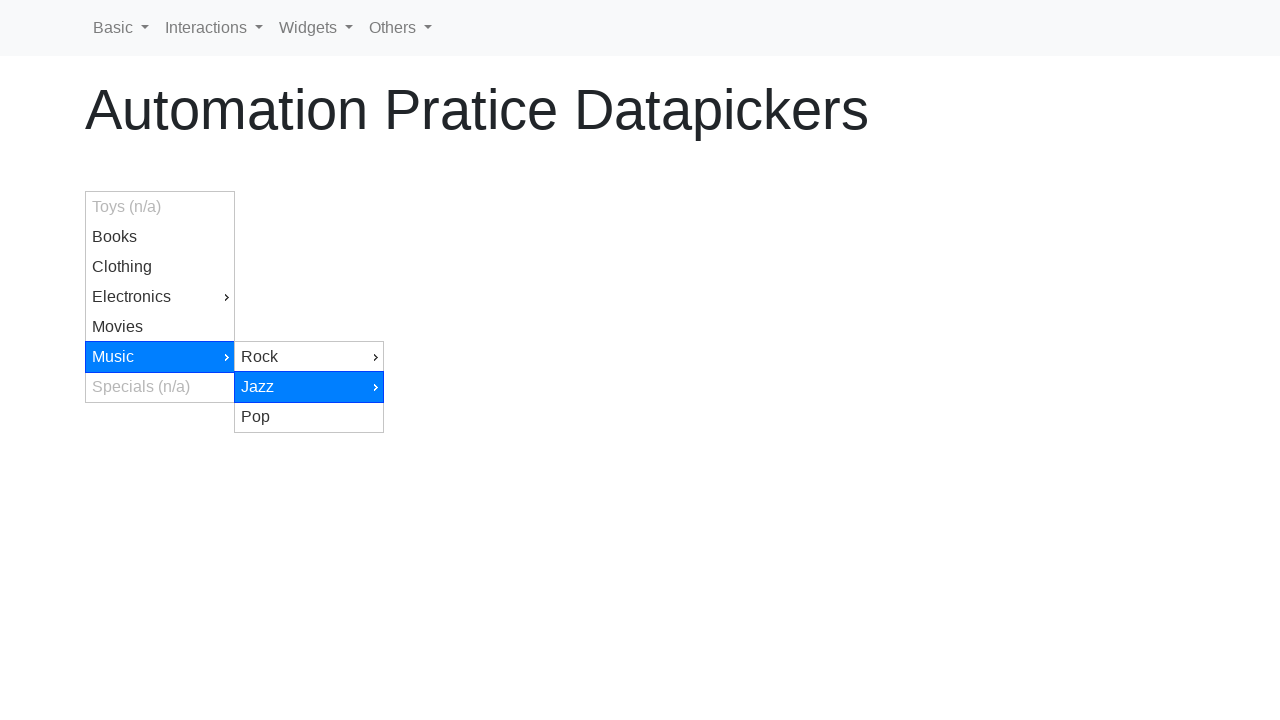

Hovered over Modern submenu at (458, 447) on xpath=//*[contains(text(), 'Modern')]
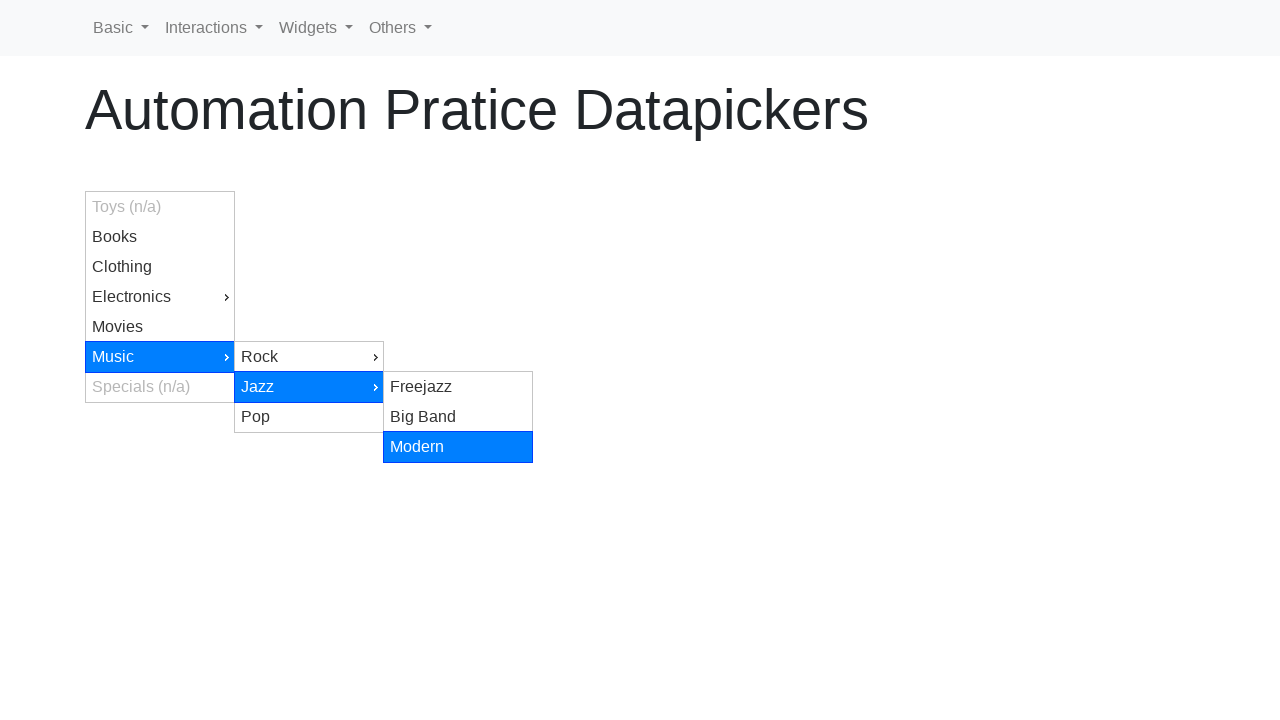

Clicked on Modern menu item at (458, 447) on xpath=//*[contains(text(), 'Modern')]
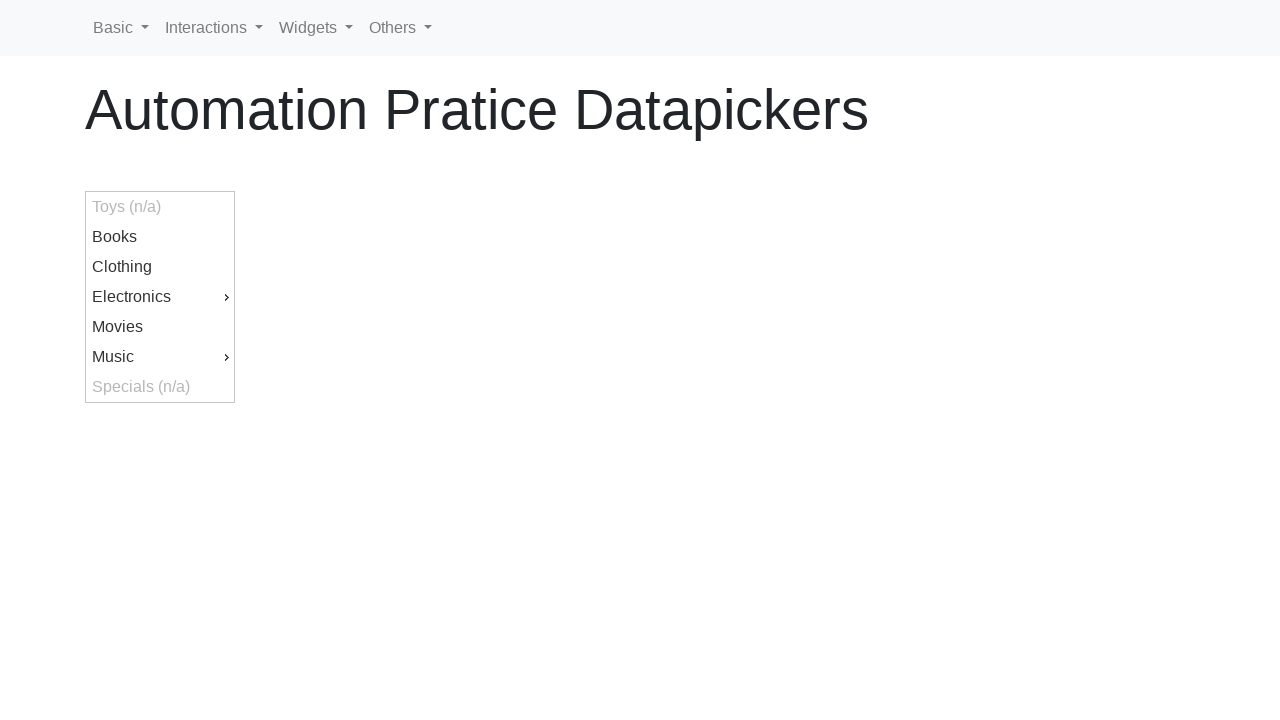

Hovered over Widgets menu at (316, 28) on xpath=//*[contains(text(), 'Widgets')]
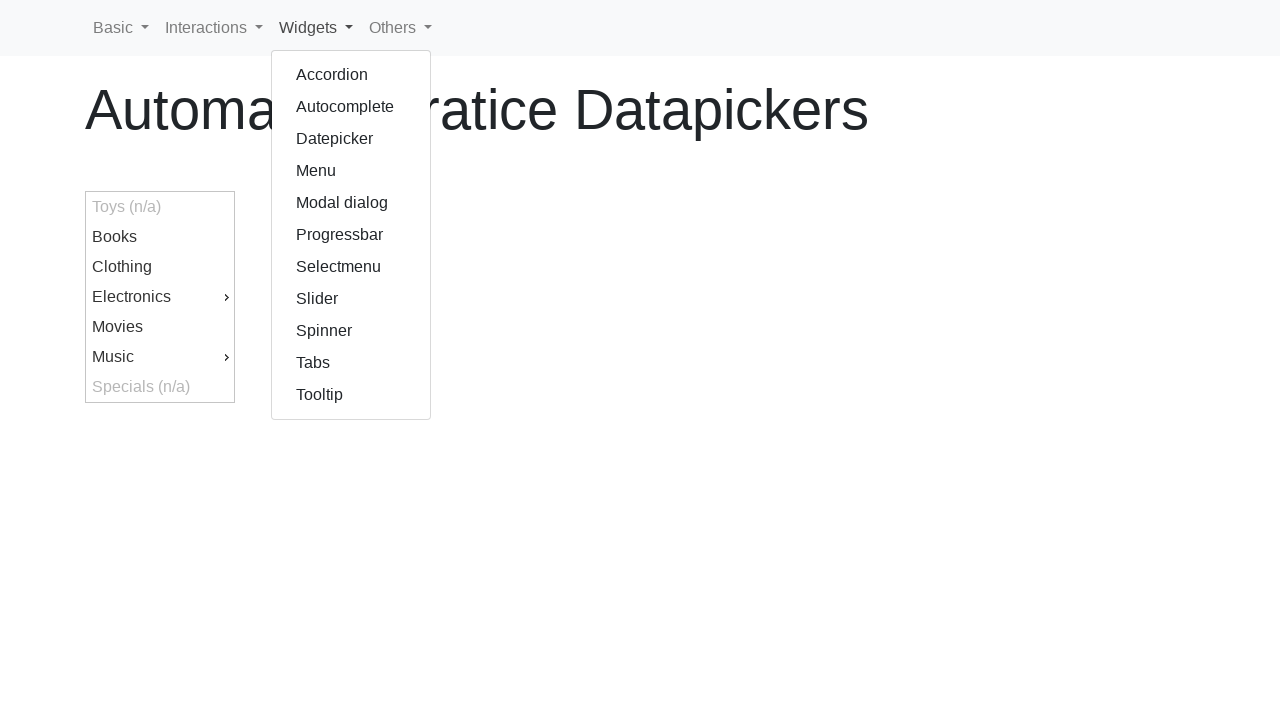

Hovered over Modal dialog submenu at (351, 203) on xpath=//*[contains(text(), 'Modal dialog')]
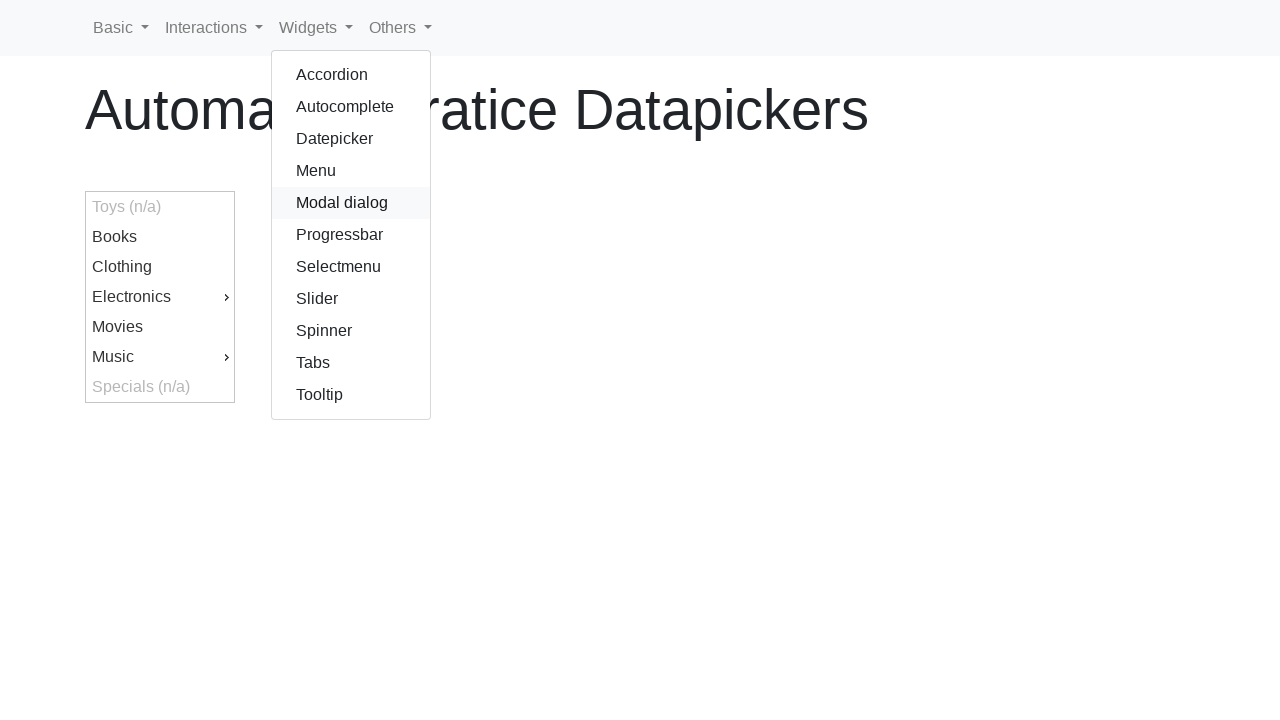

Clicked on Modal dialog menu item at (351, 203) on xpath=//*[contains(text(), 'Modal dialog')]
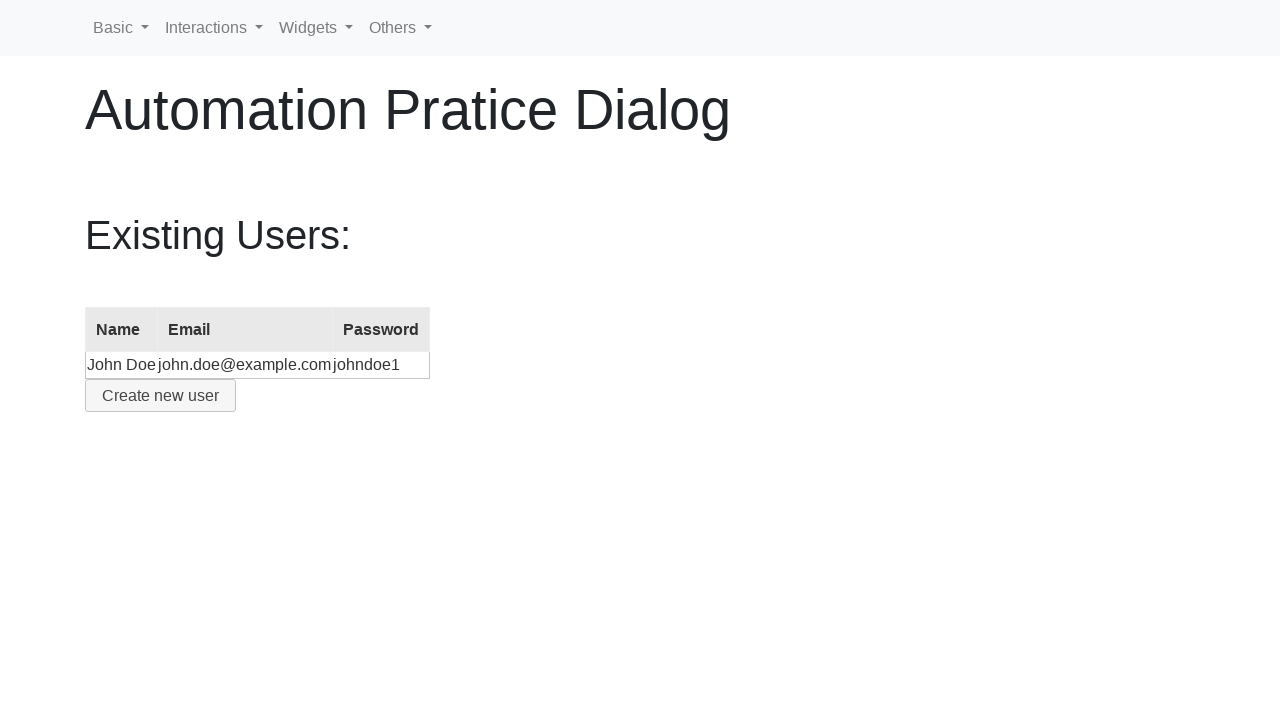

Clicked Create User button to open dialog at (160, 396) on #create-user
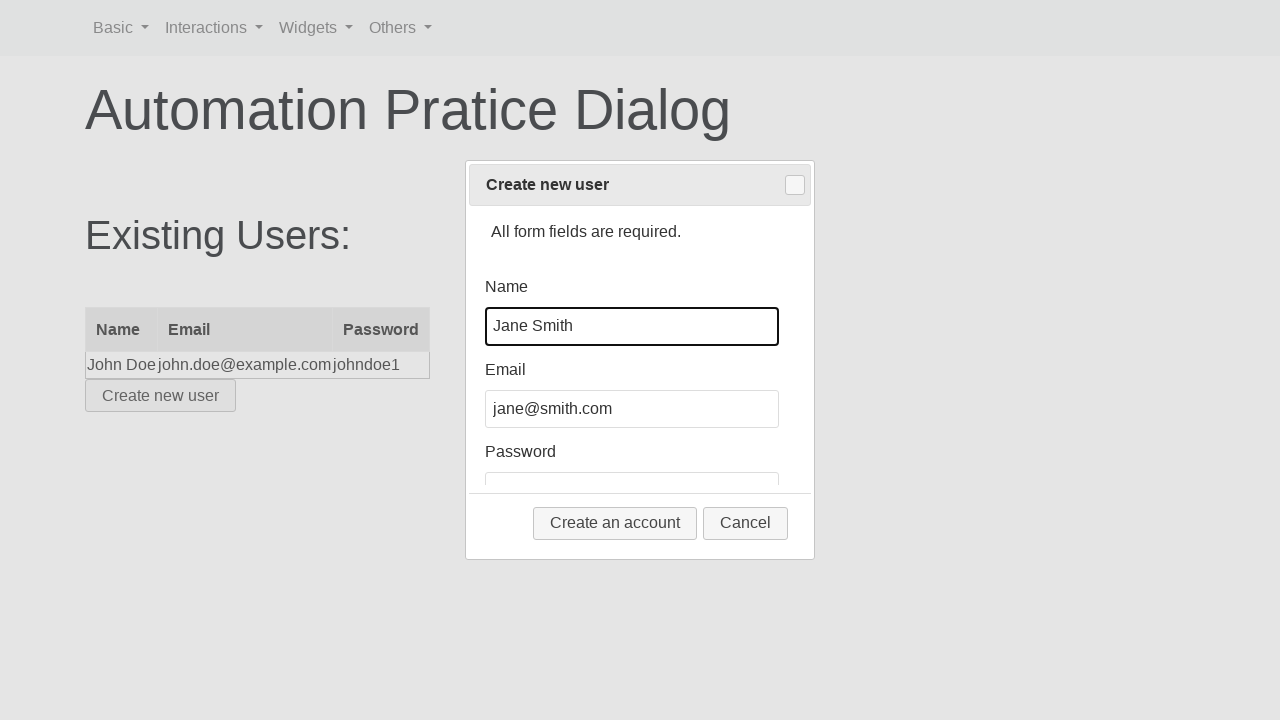

Filled name field with 'John' on #name
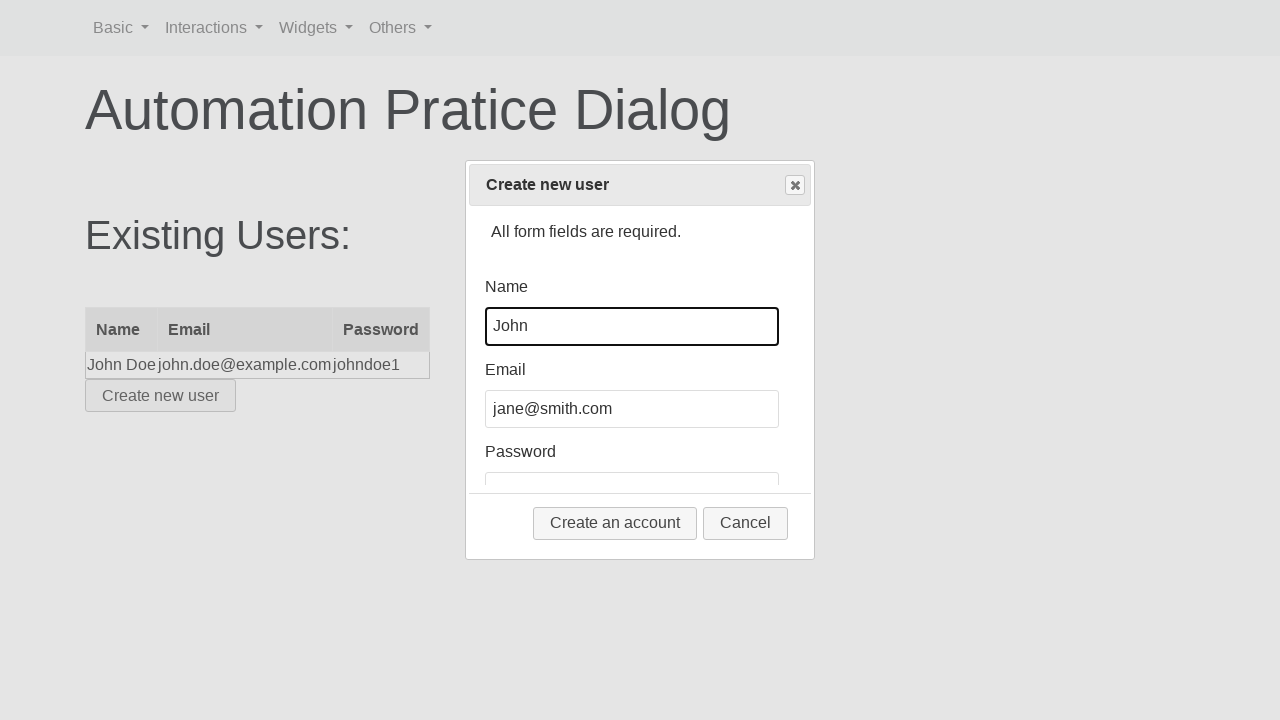

Filled email field with 'john.doe@example.com' on #email
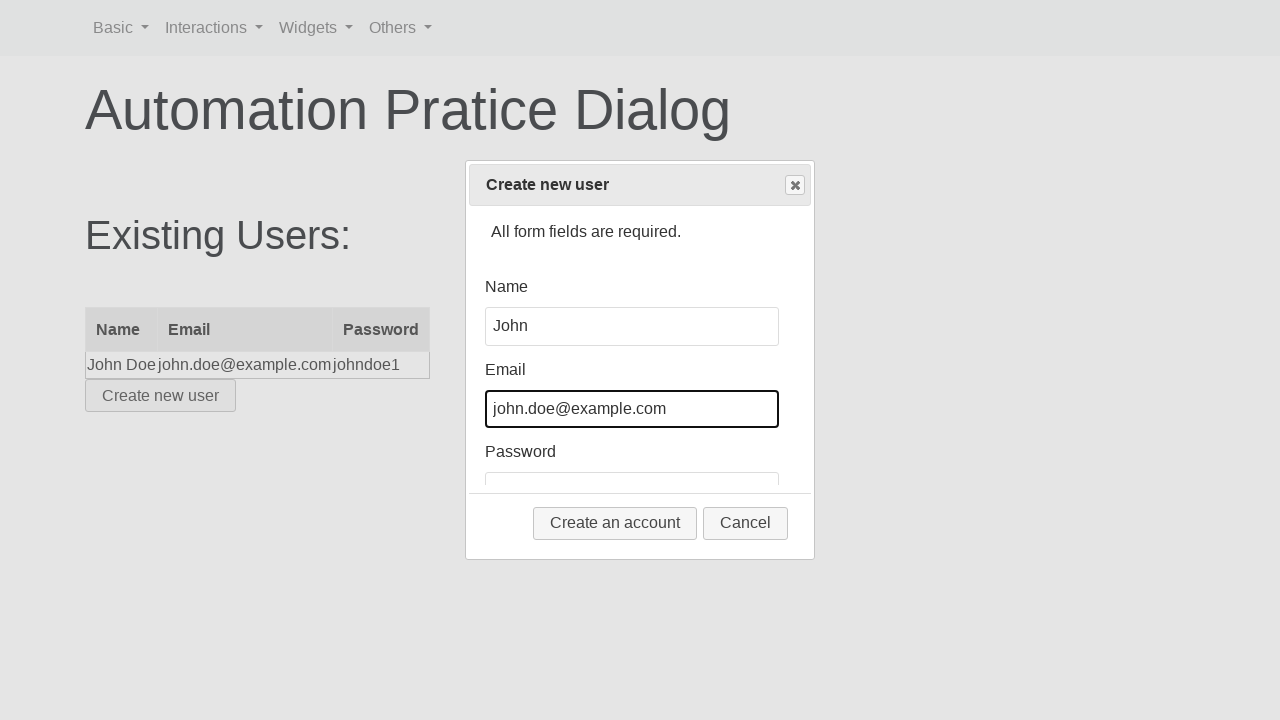

Filled password field with 'SecurePass123' on #password
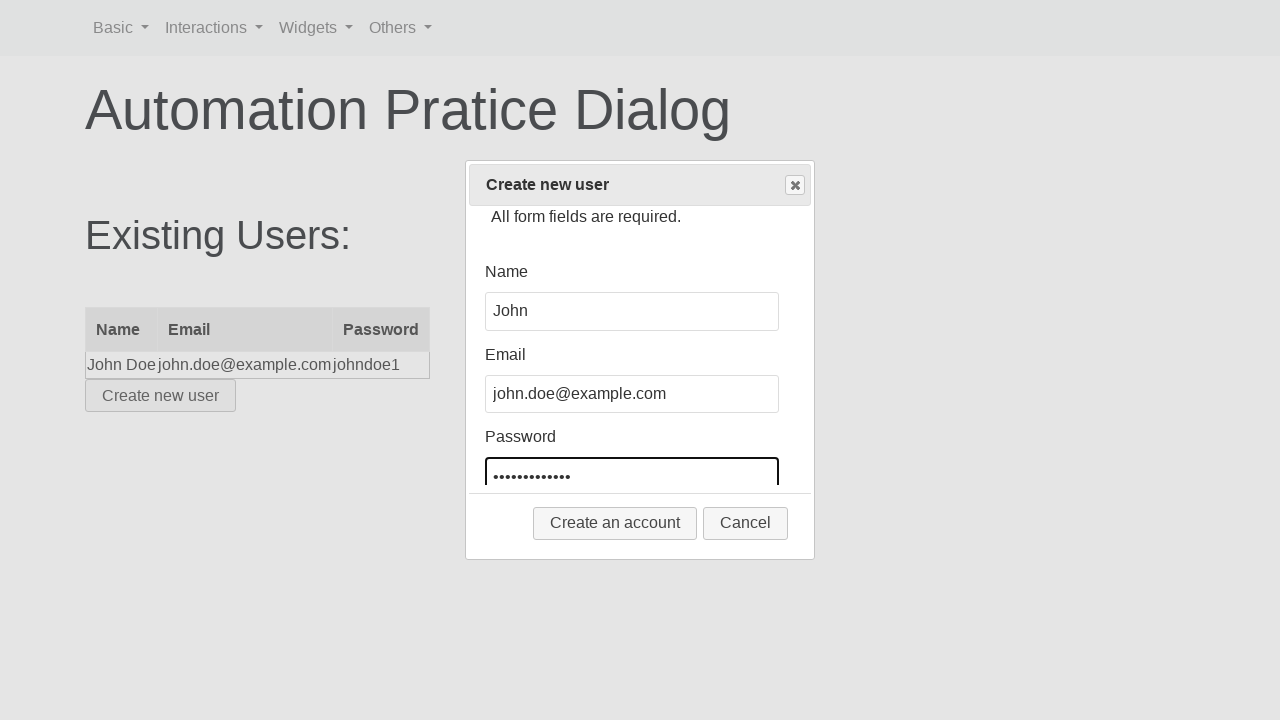

Clicked Create an account button to submit form at (615, 523) on xpath=//button[contains(text(), 'Create an account')]
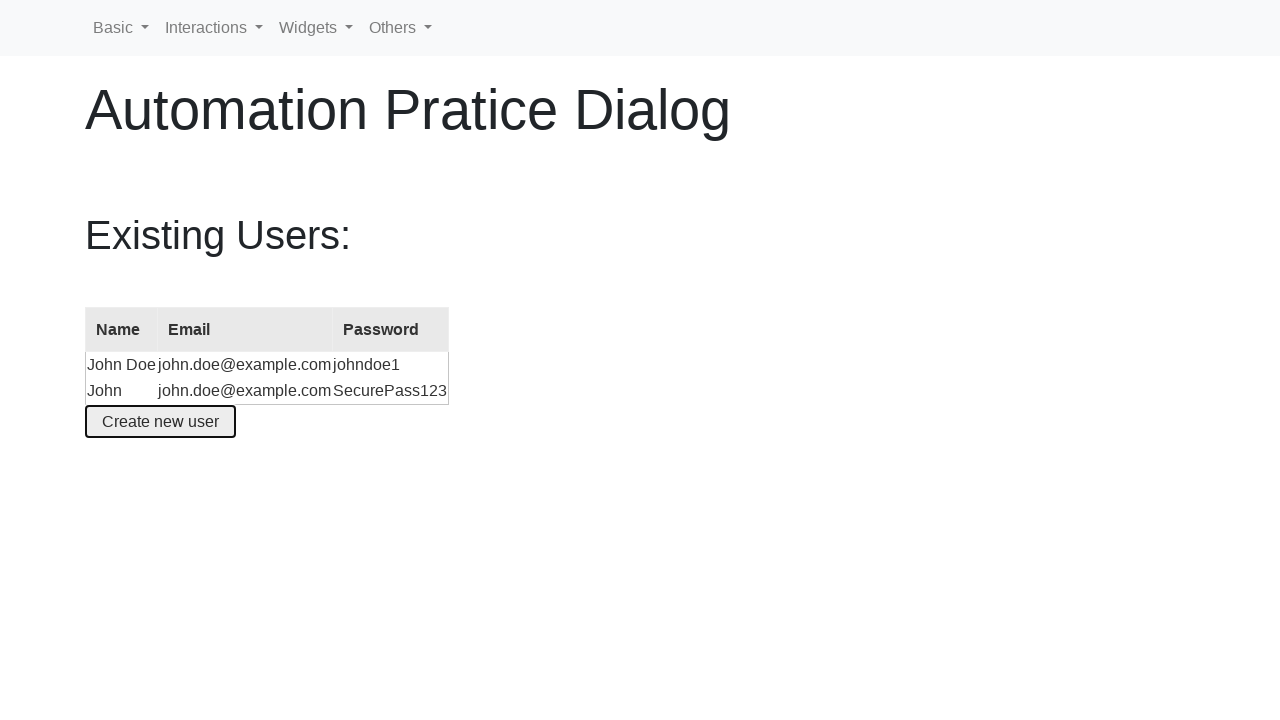

Waited for new user to appear in users table
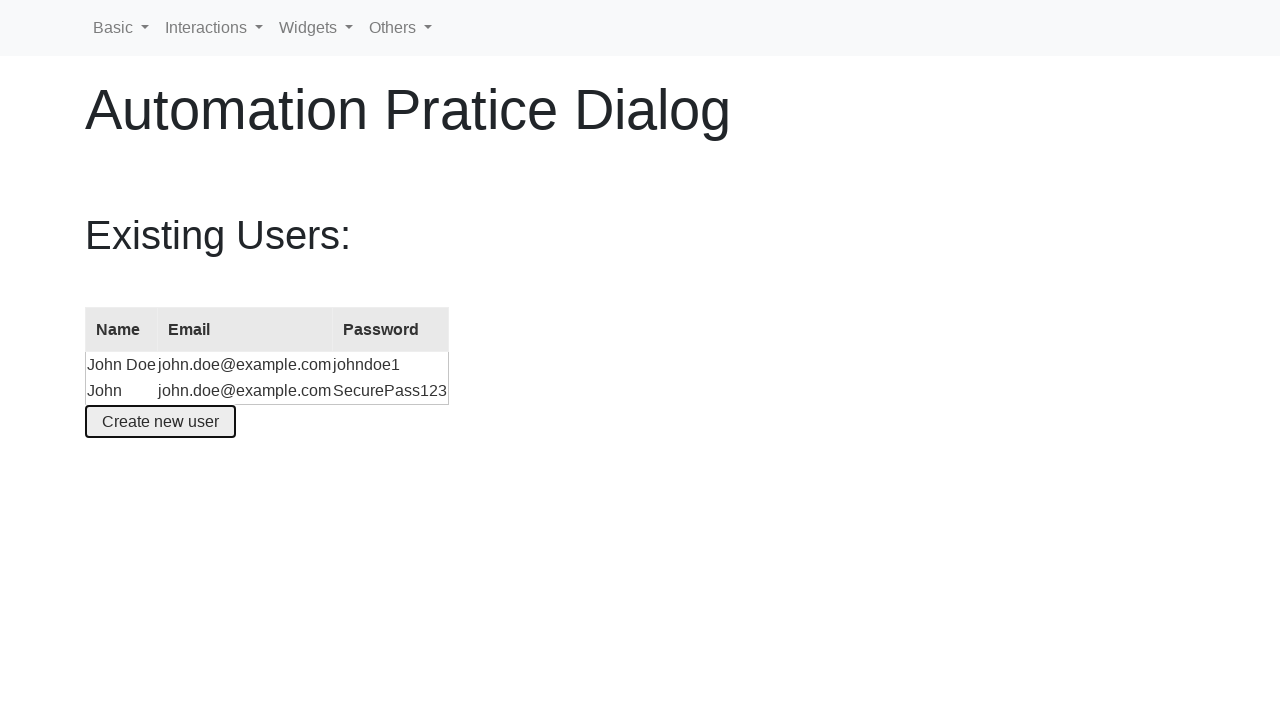

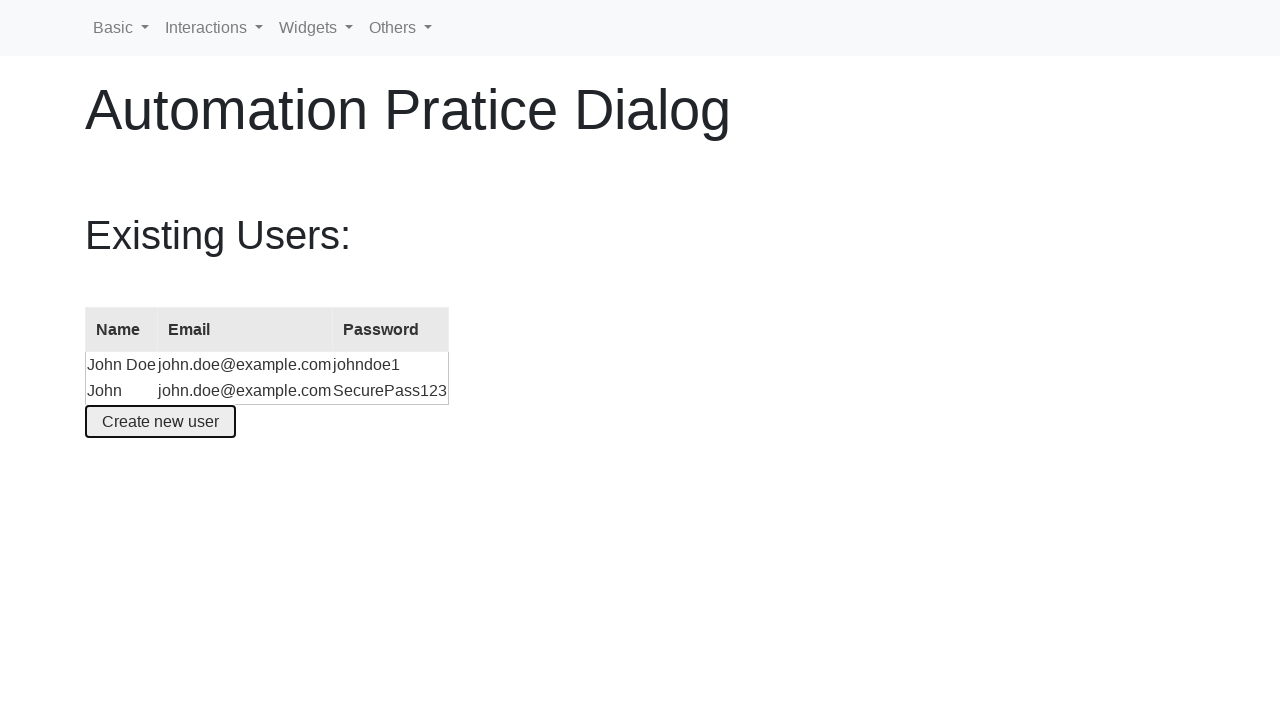